Tests checkbox functionality on a demo form by checking and then unchecking three checkbox options (Sports, Reading, Music) using different Playwright methods

Starting URL: https://demoqa.com/automation-practice-form

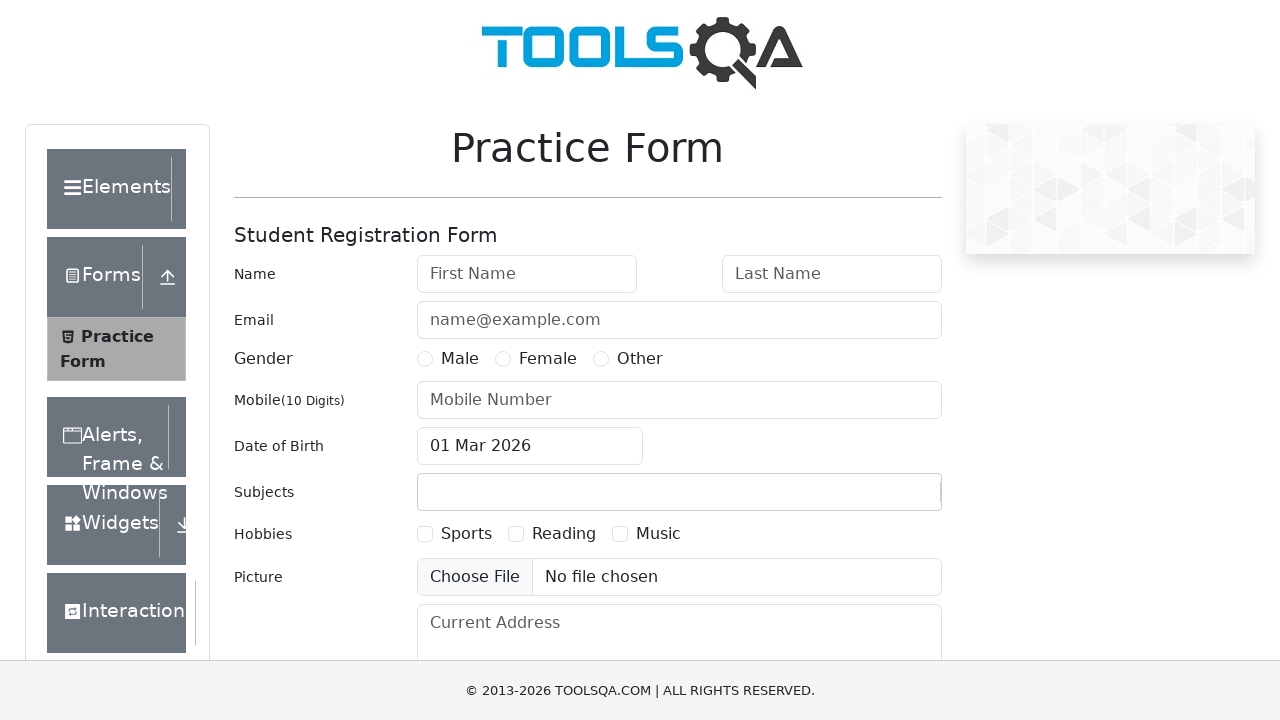

Clicked Sports checkbox using locator() + click() at (466, 534) on text=Sports
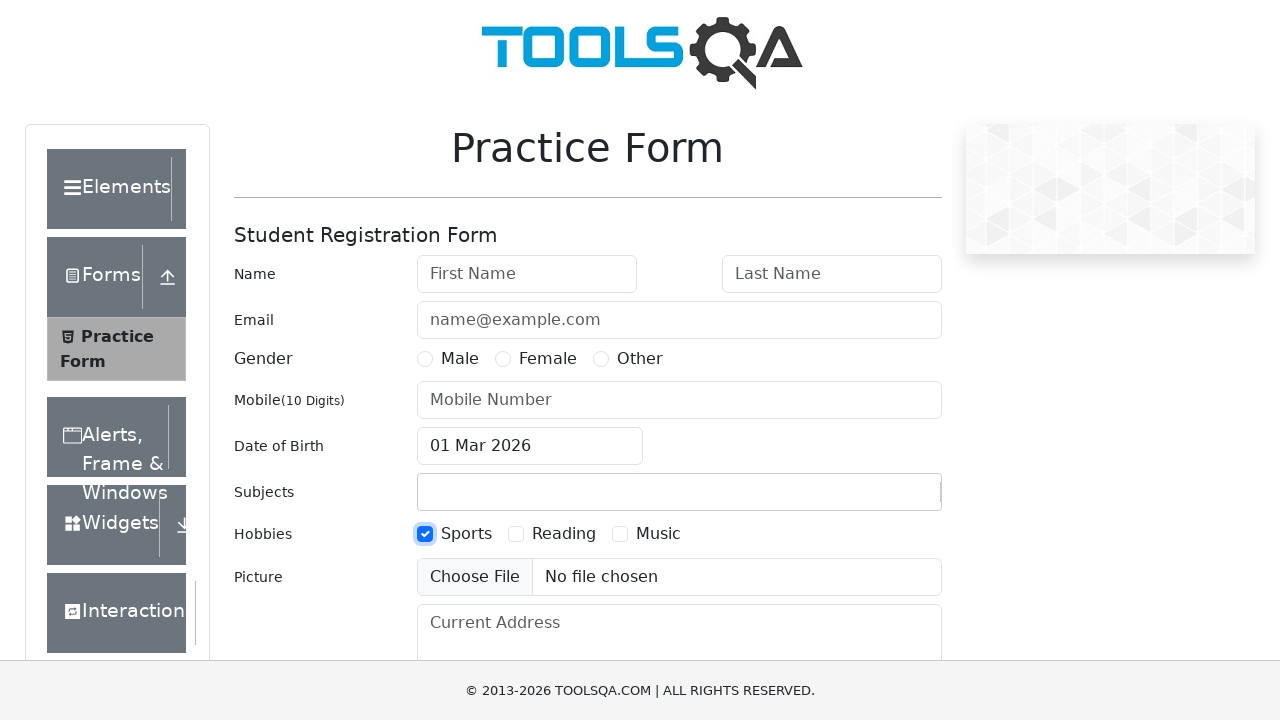

Checked Reading checkbox using check() method at (564, 534) on text=Reading
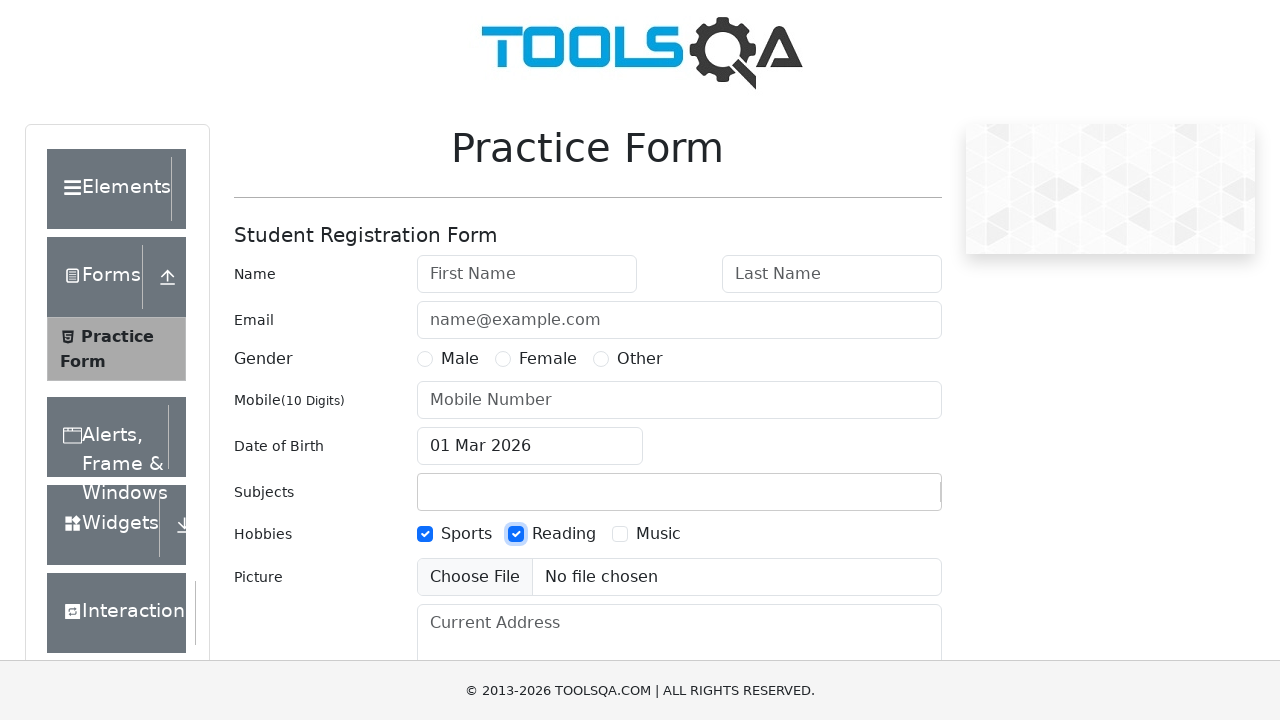

Checked Music checkbox using locator() + check() at (658, 534) on text=Music
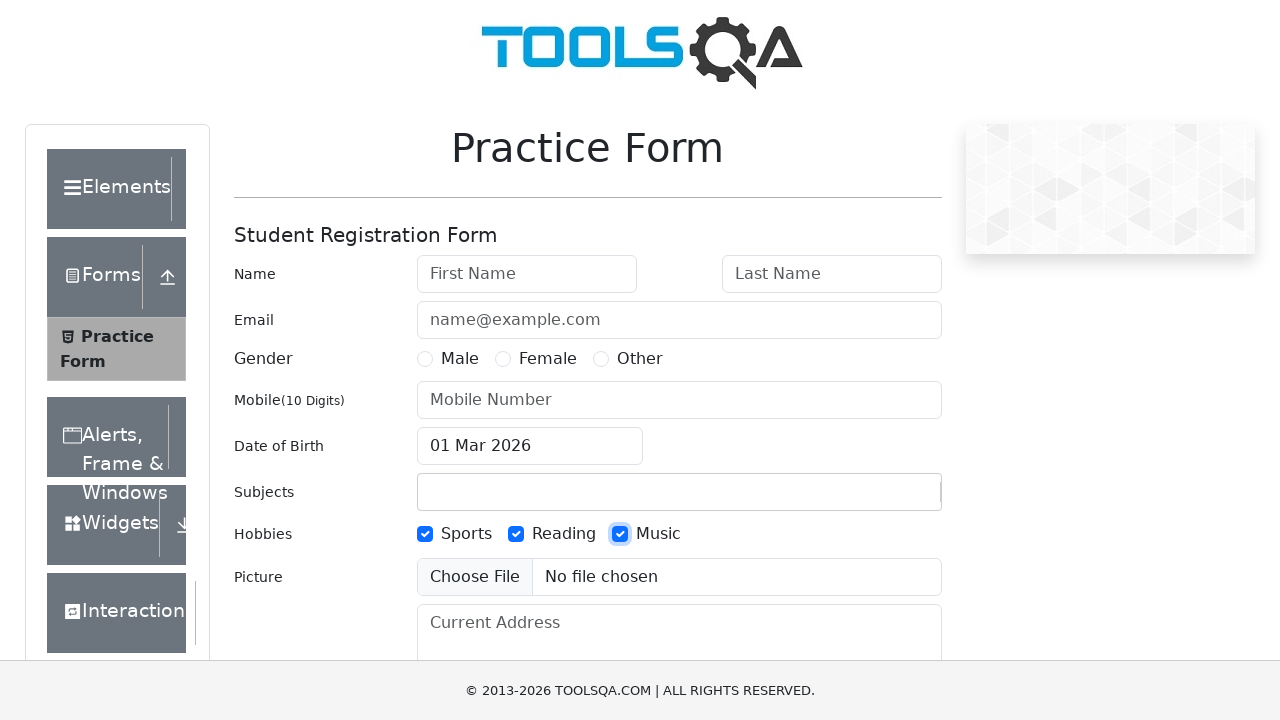

Waited 1 second to observe checked state
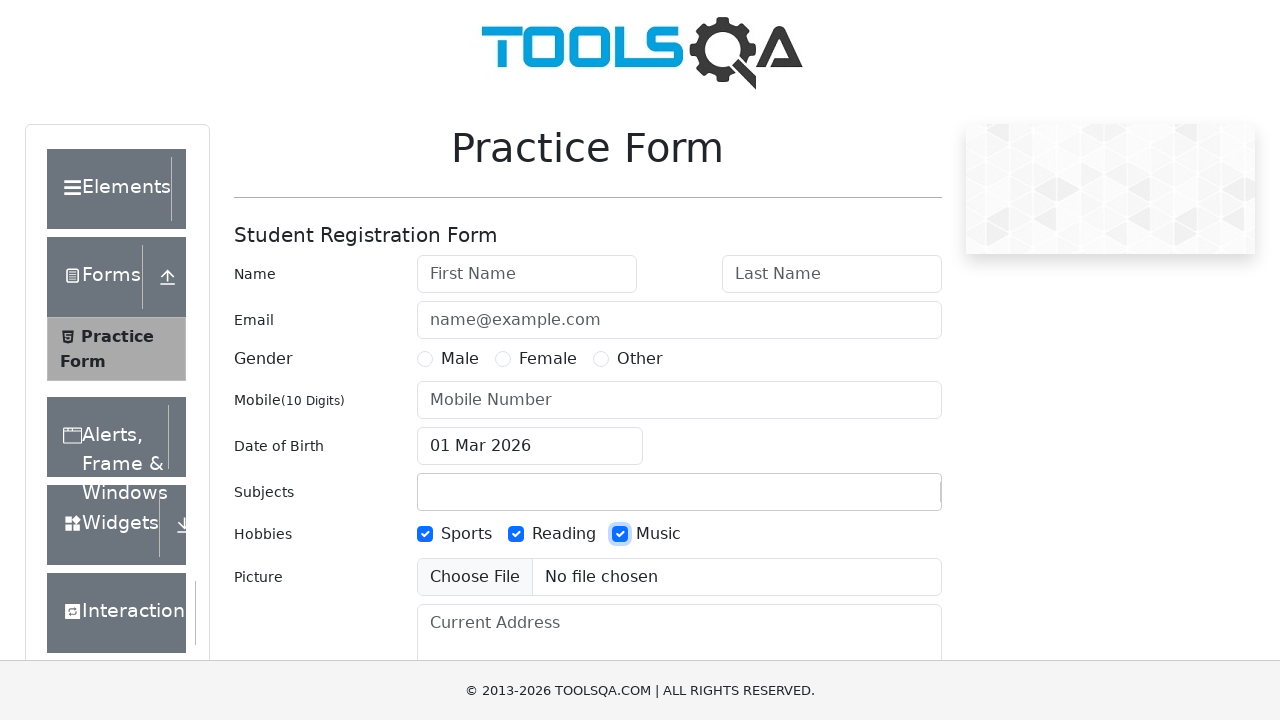

Clicked Sports checkbox using locator() + click() to uncheck at (466, 534) on text=Sports
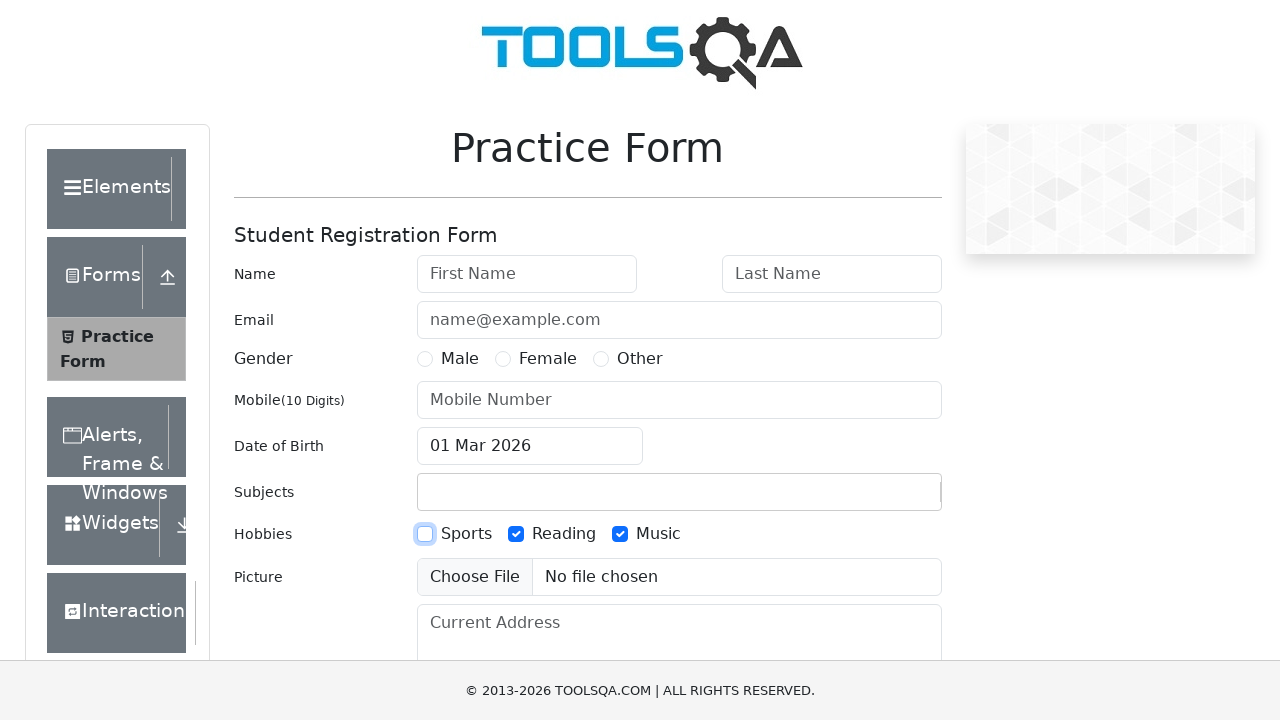

Unchecked Reading checkbox using uncheck() method at (564, 534) on text=Reading
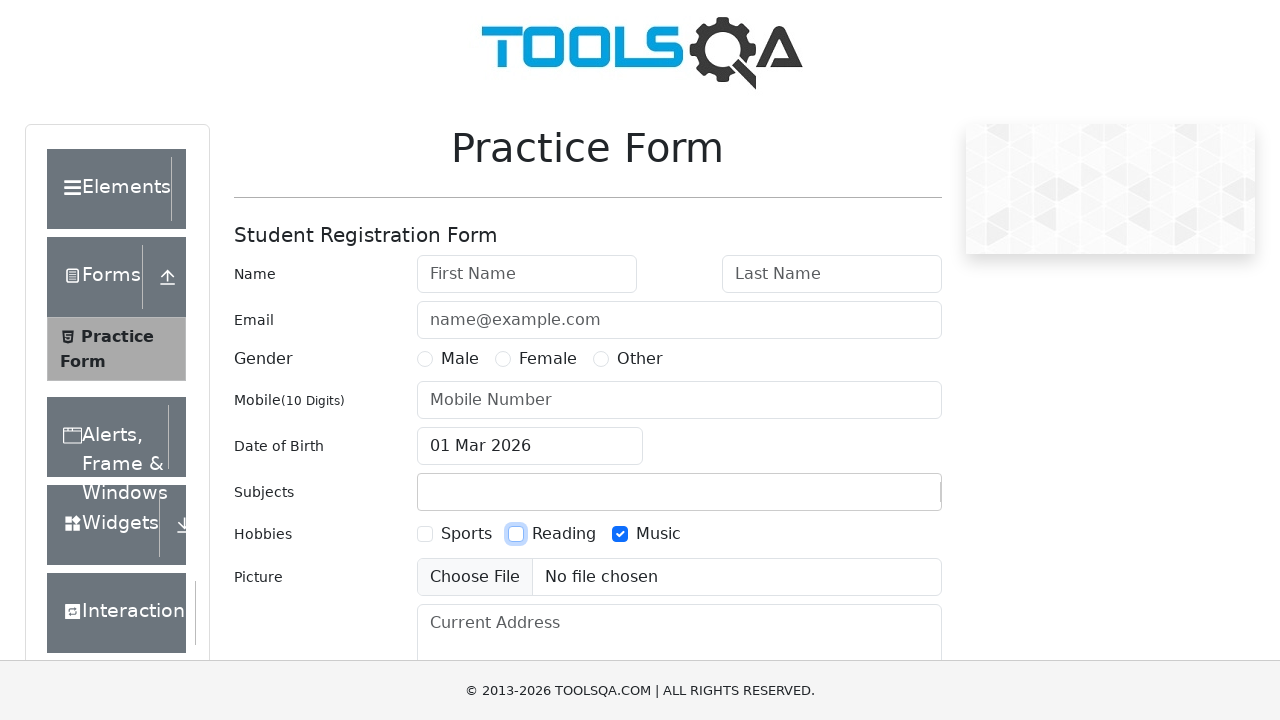

Unchecked Music checkbox using locator() + uncheck() at (658, 534) on text=Music
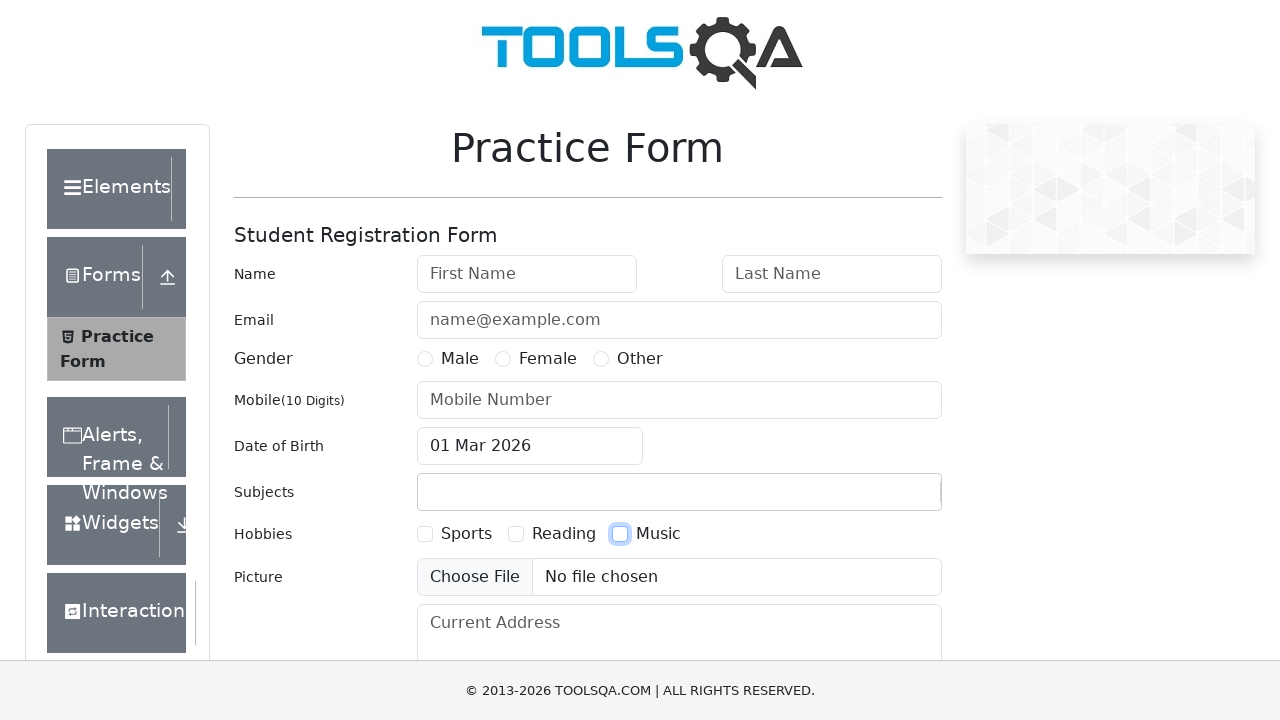

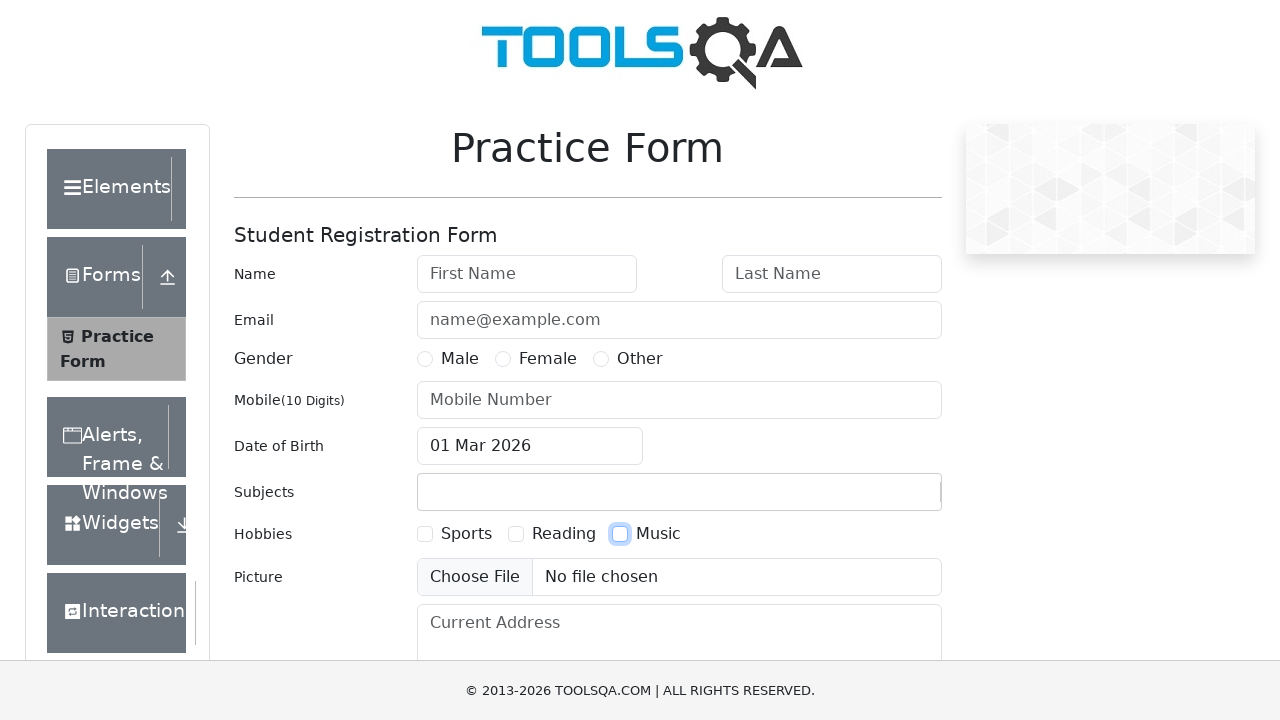